Tests confirm dialog handling by entering a name and clicking the confirm button

Starting URL: https://codenboxautomationlab.com/practice/

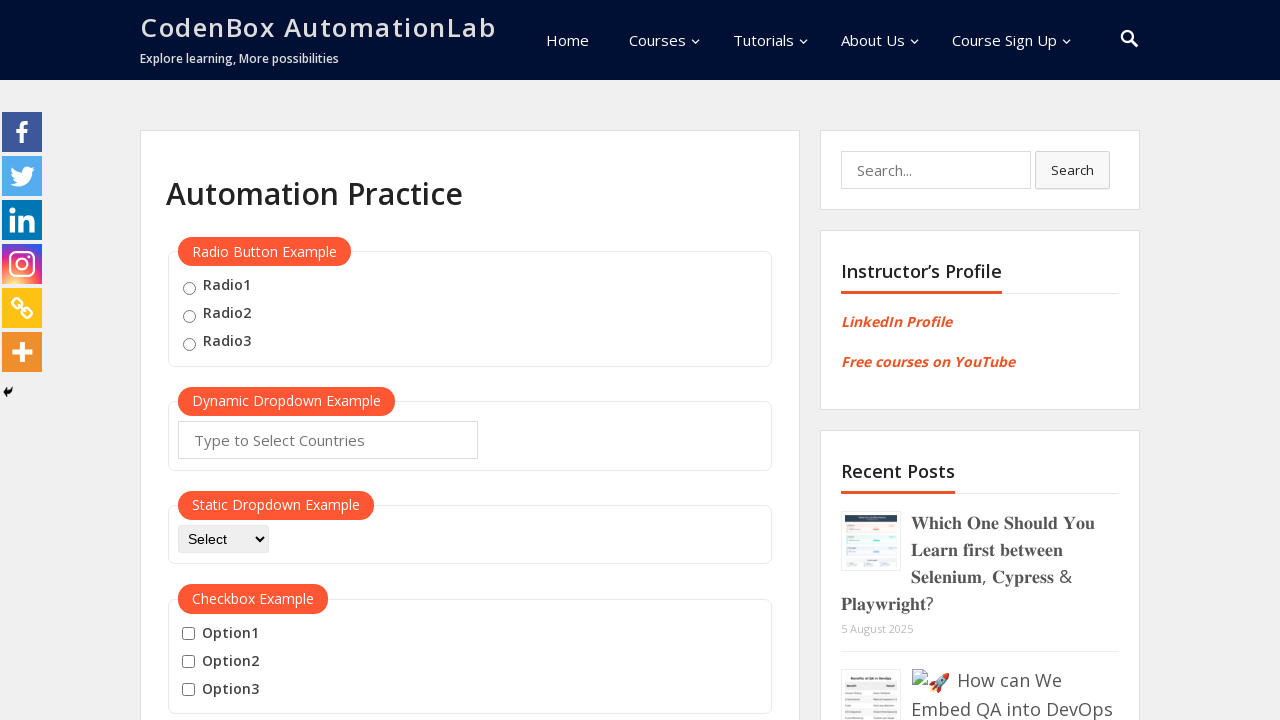

Set up dialog handler to accept confirm dialogs
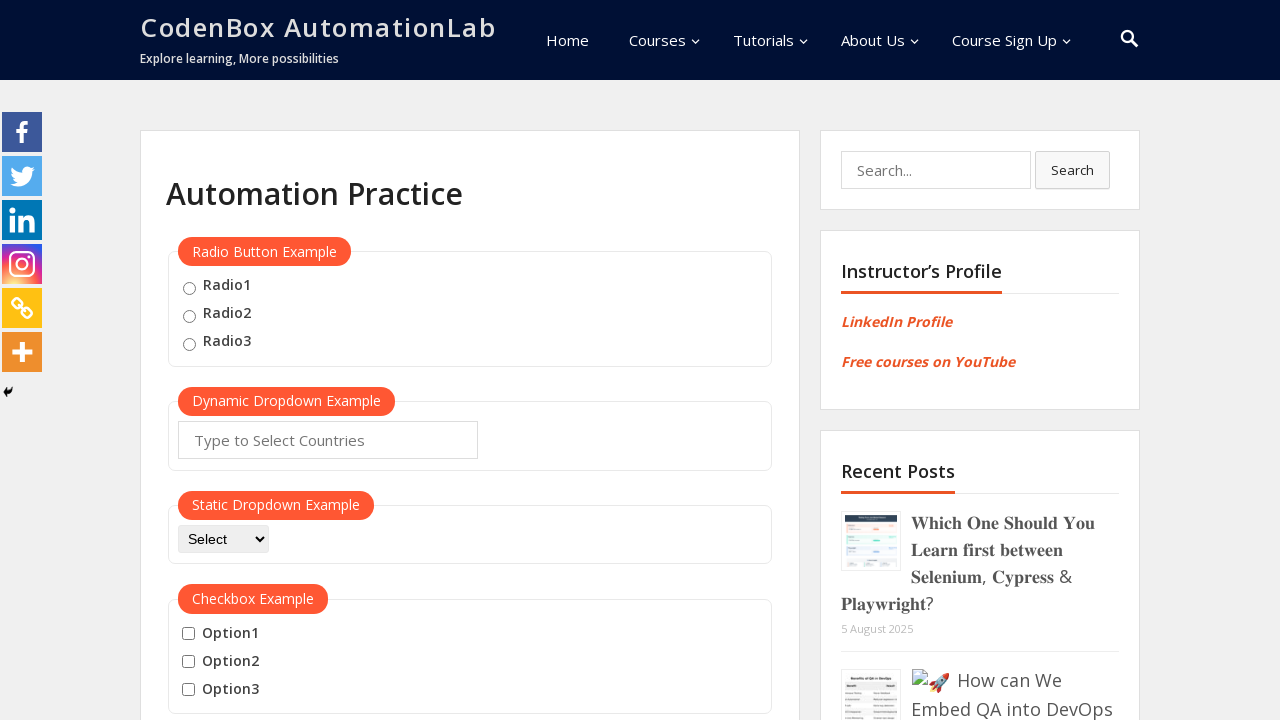

Entered 'sachin' in the name field on #name
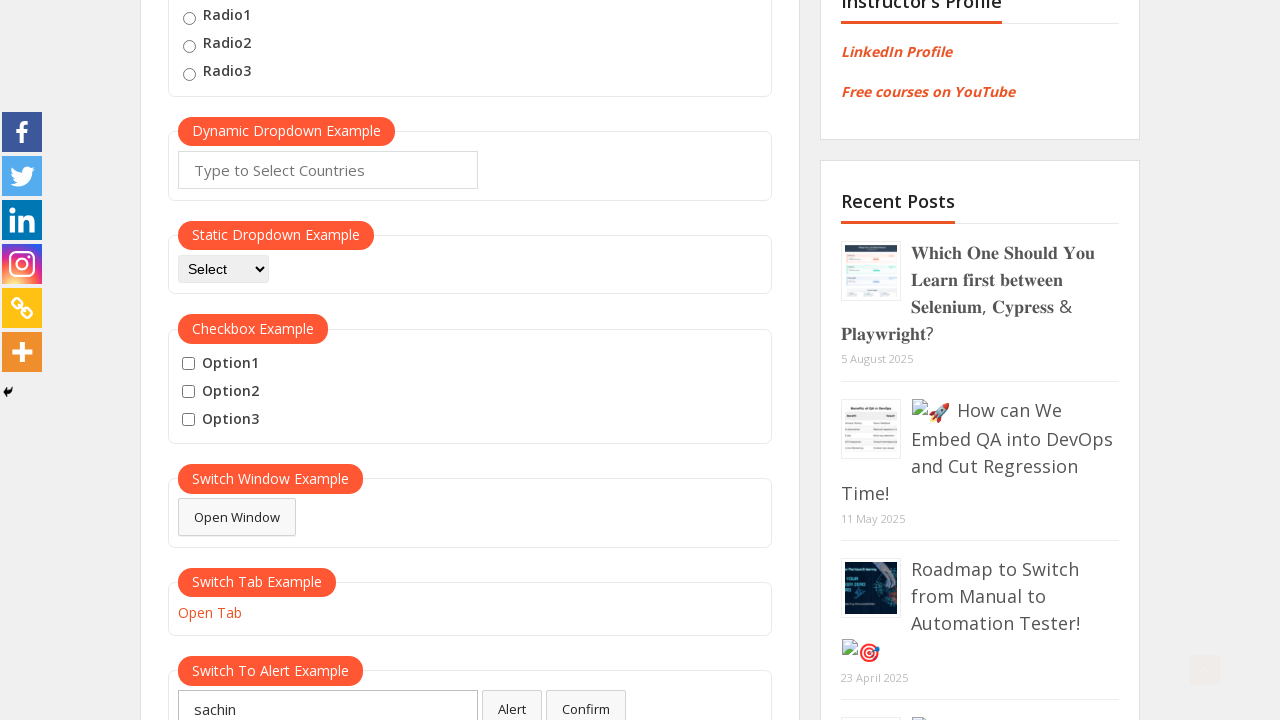

Clicked the confirm button to trigger the dialog at (586, 701) on #confirmbtn
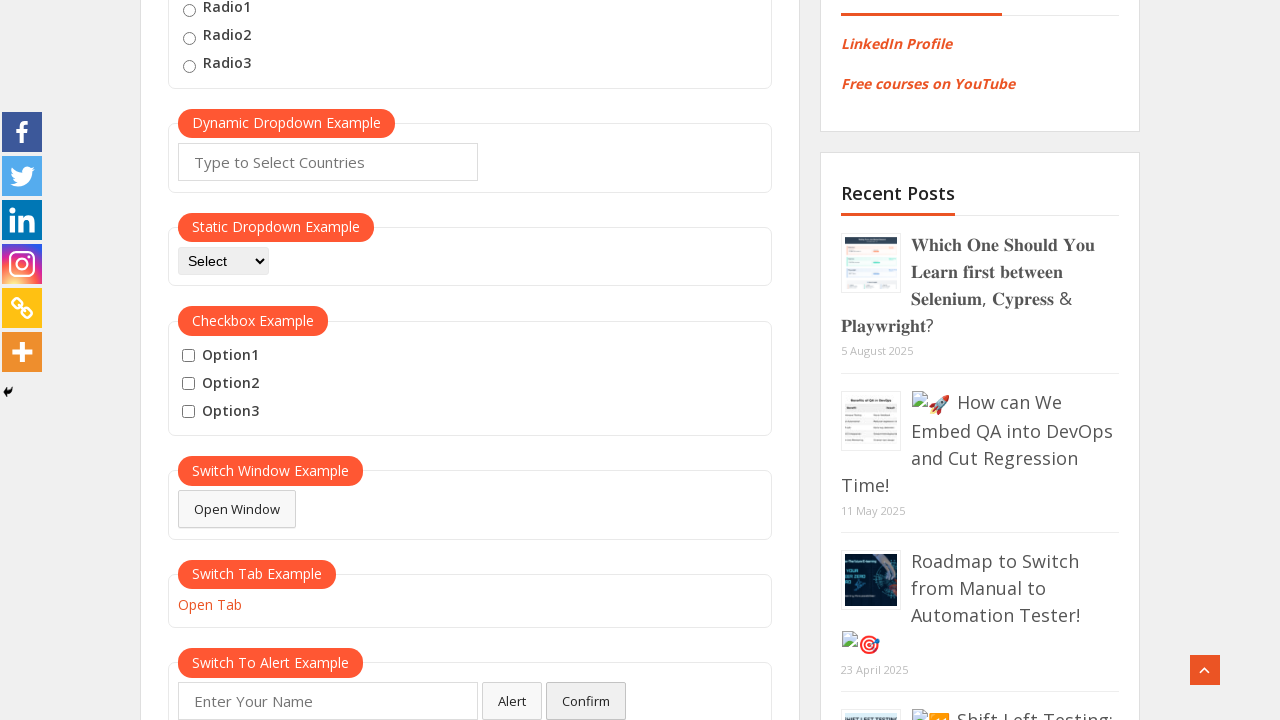

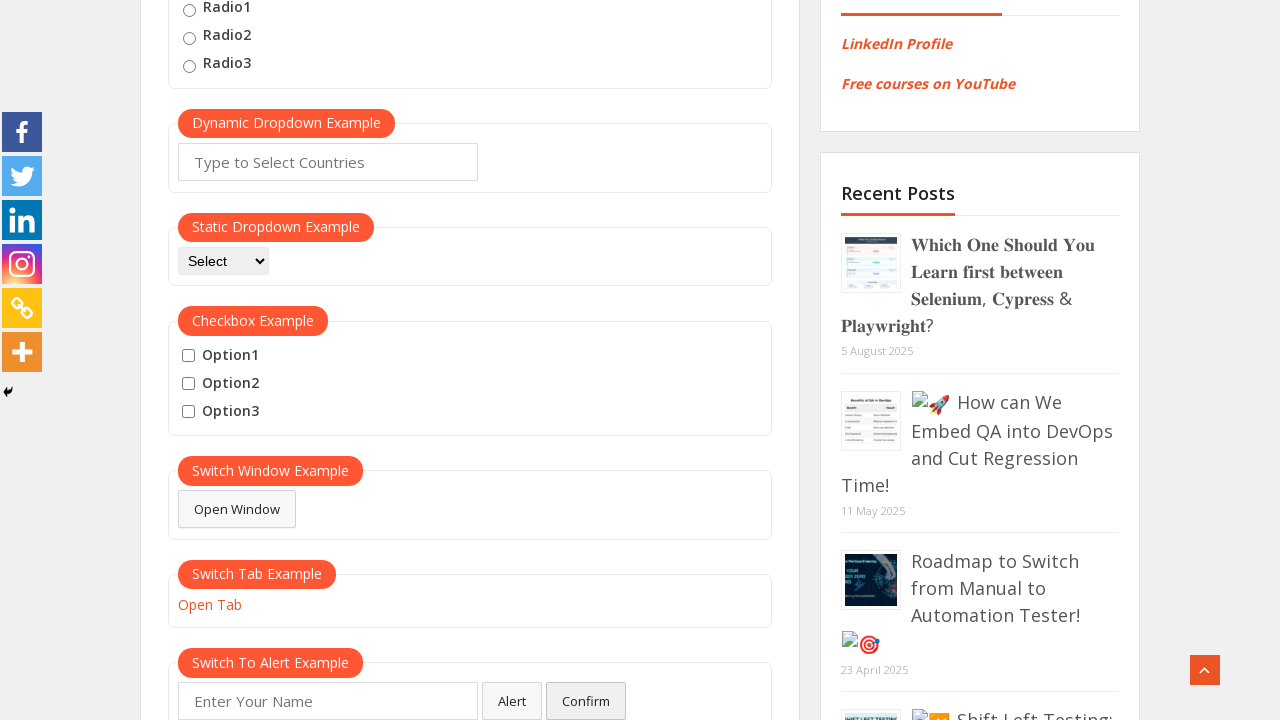